Tests filling textbox elements on a demo form page by entering values into username, email, current address, and permanent address fields, demonstrating both single-line and multi-line text input.

Starting URL: https://demoqa.com/text-box

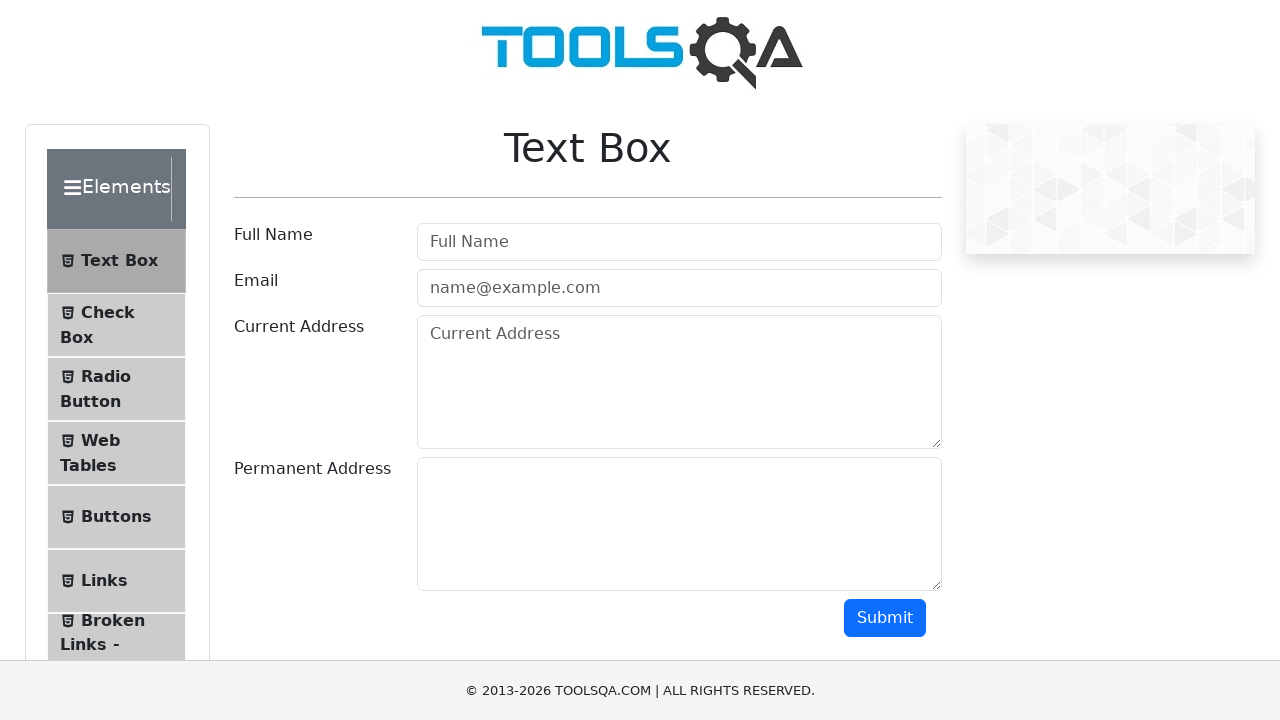

Filled username field with 'Your Name' on #userName
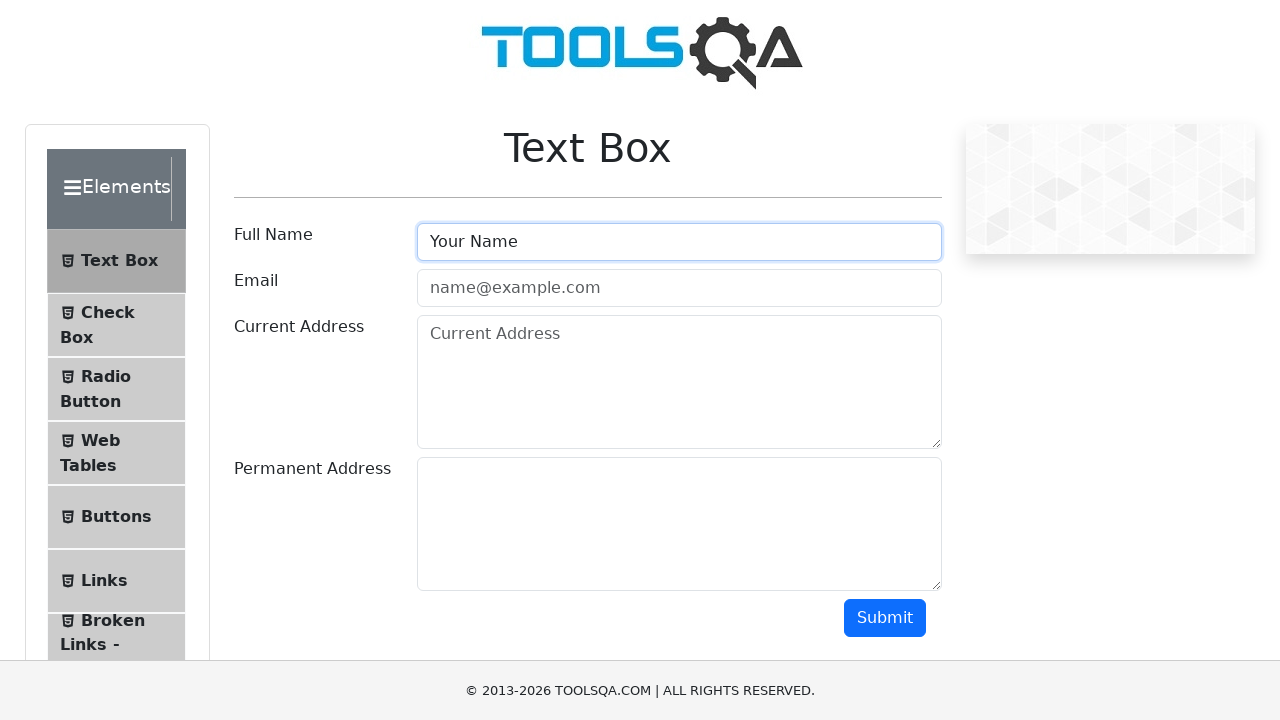

Filled email field with 'your.name@yourdomain.com' on #userEmail
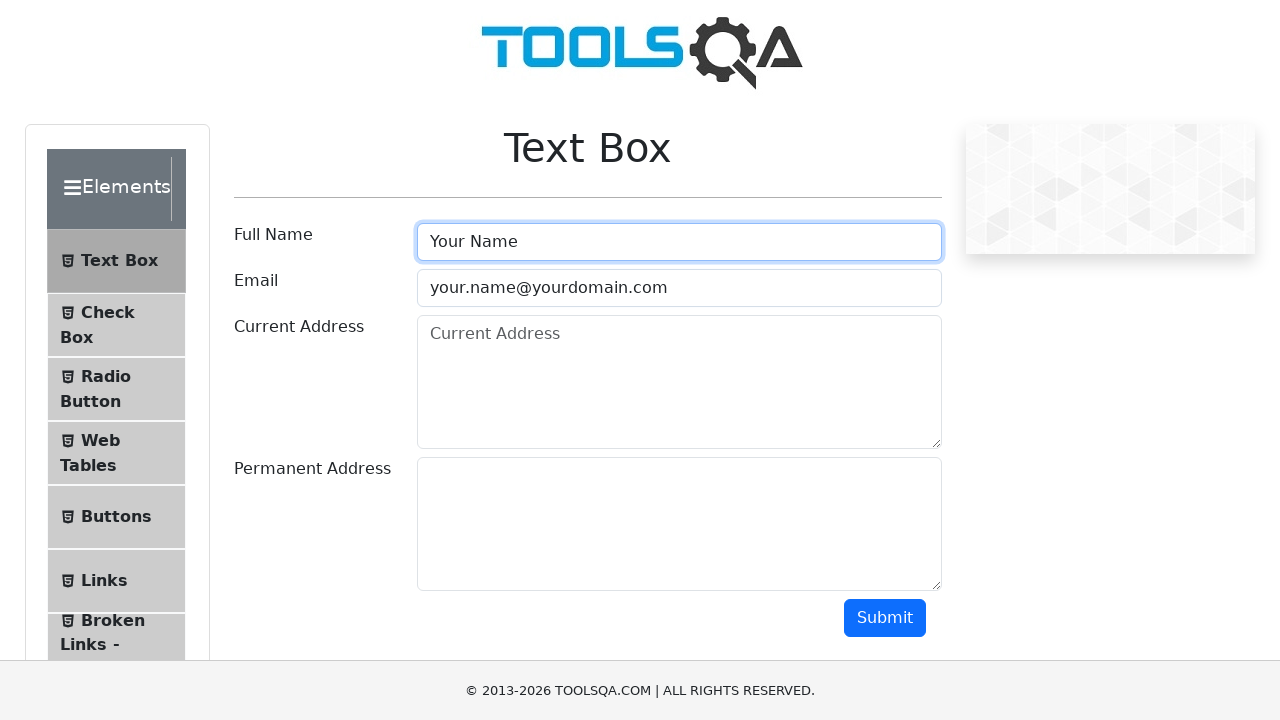

Filled current address field with multi-line text on #currentAddress
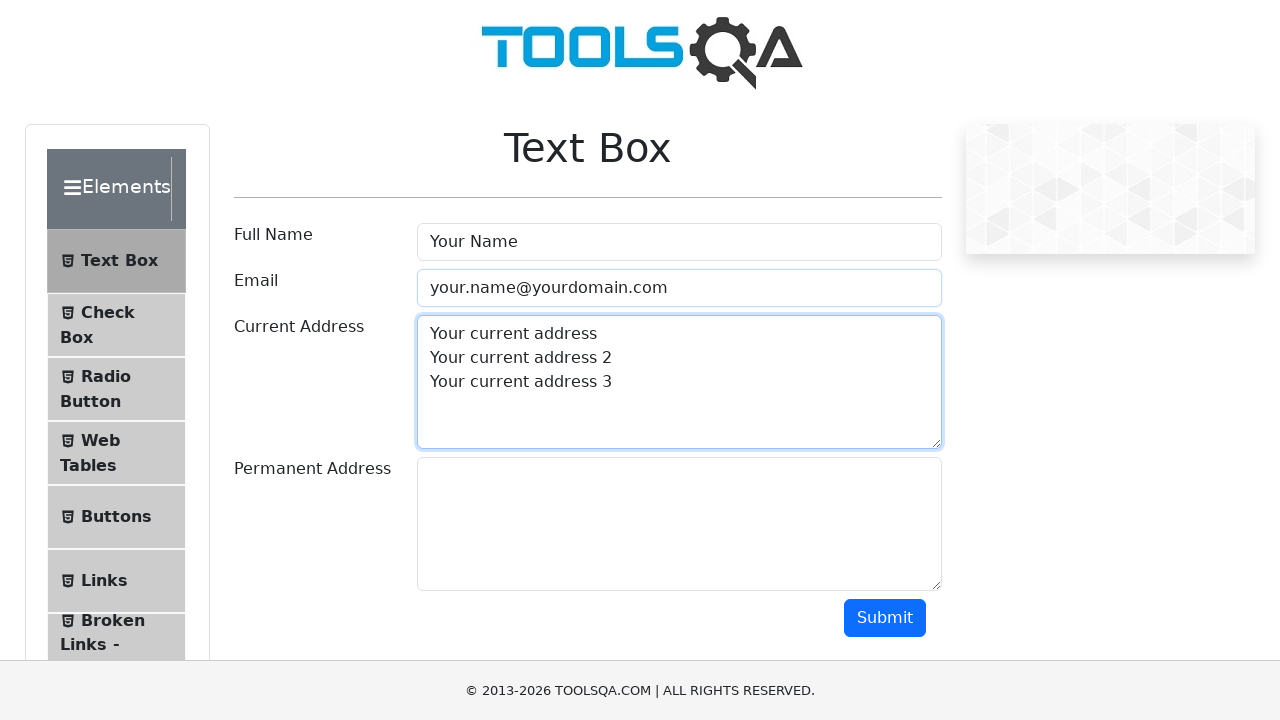

Filled permanent address field with multi-line text on #permanentAddress
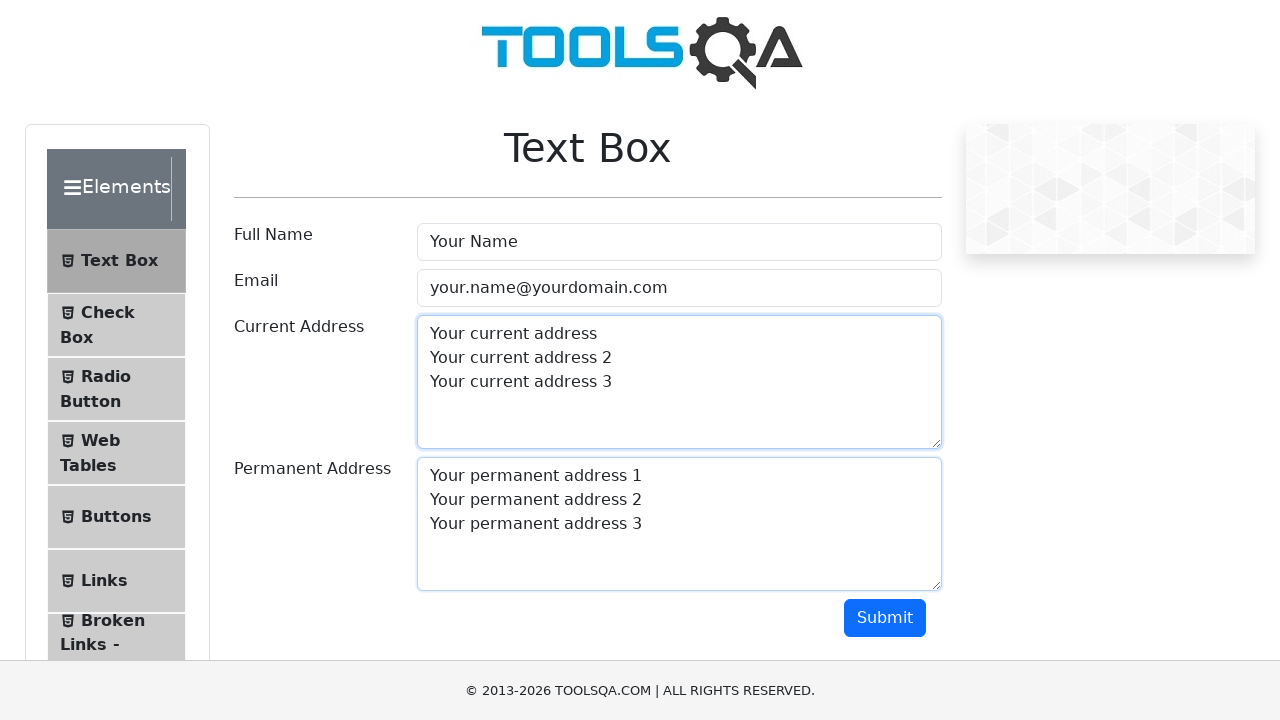

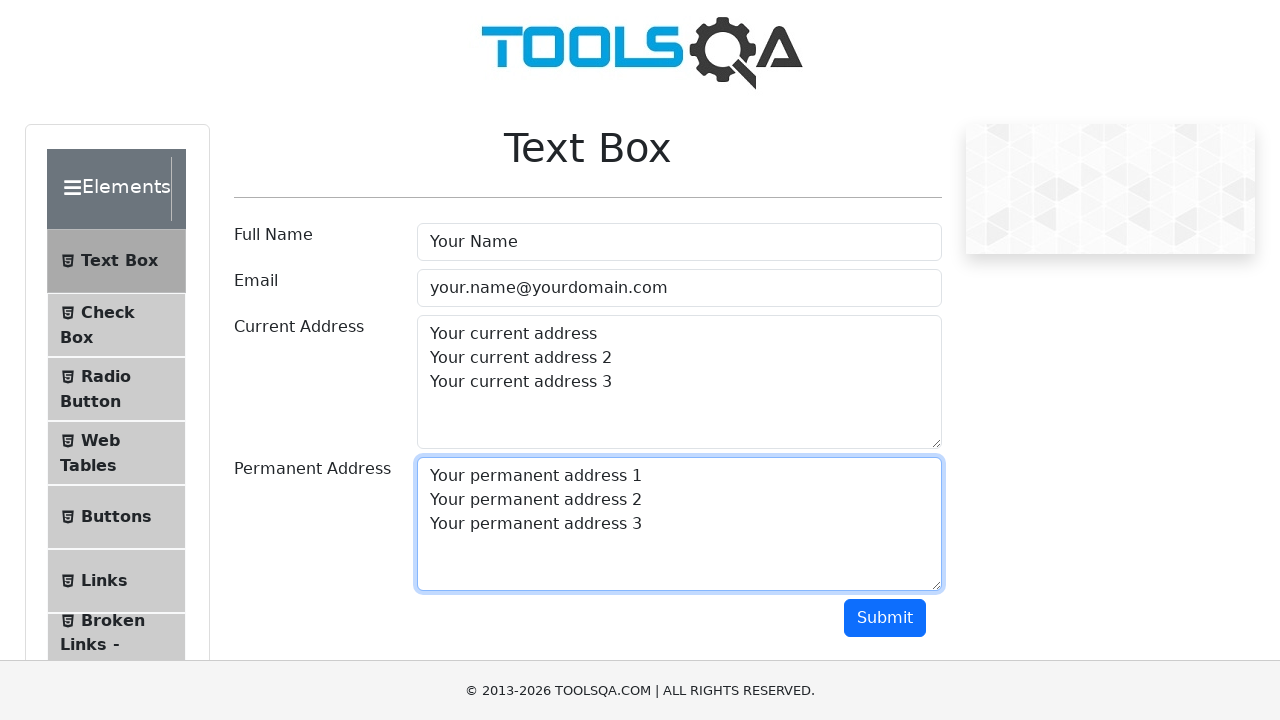